Tests sorting the "Due" column using semantic class selectors on table2, clicking the dues header and verifying ascending sort order

Starting URL: http://the-internet.herokuapp.com/tables

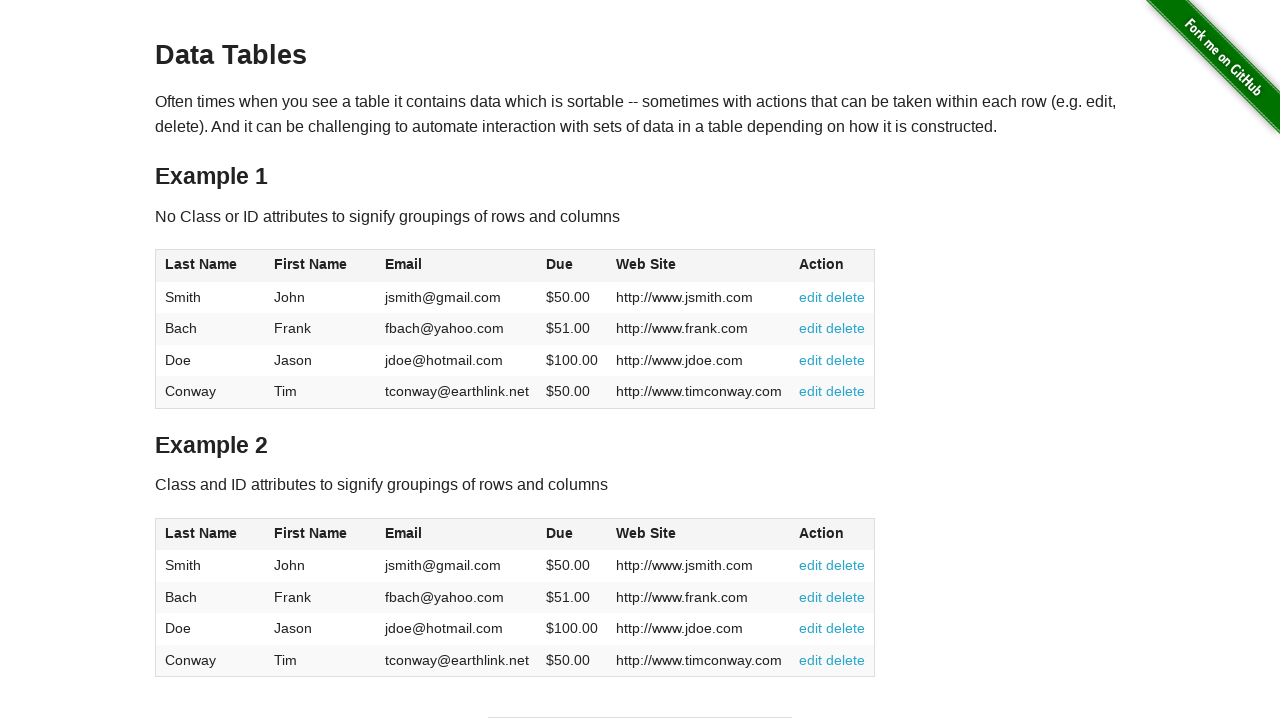

Clicked the Due column header in table2 to sort at (560, 533) on #table2 thead .dues
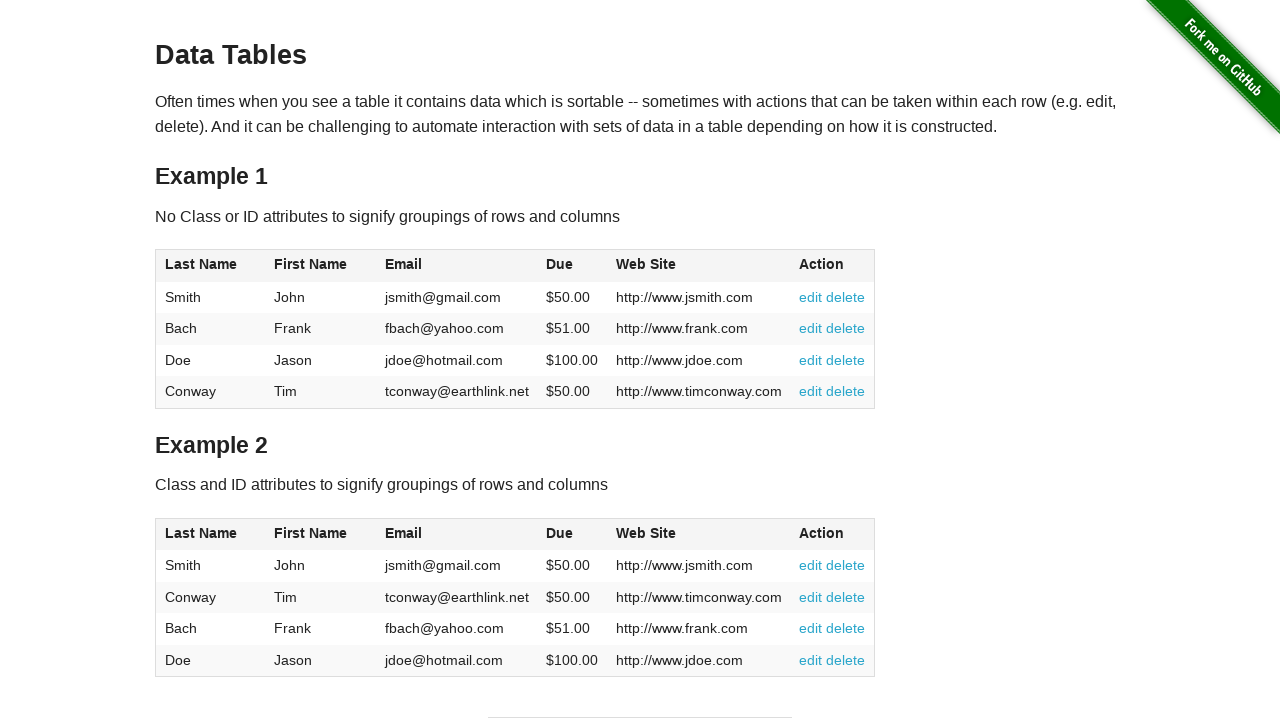

Waited for table2 body due cells to load
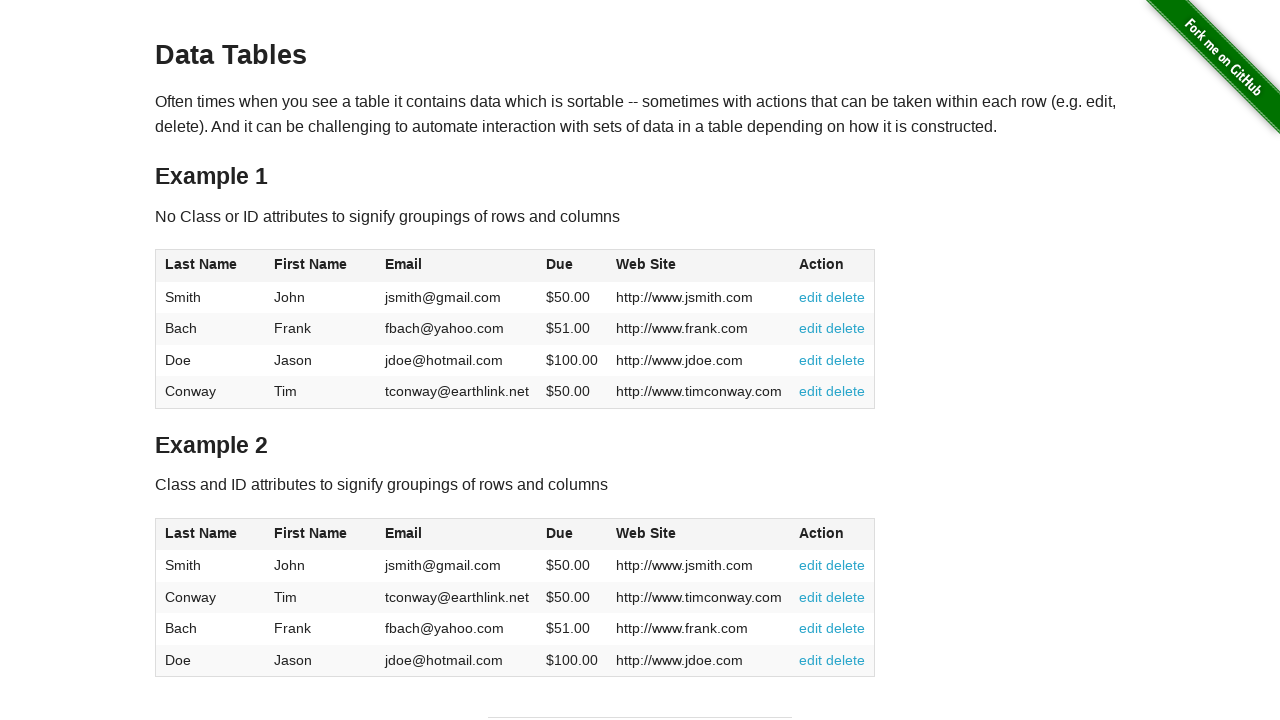

Retrieved all due values from table2
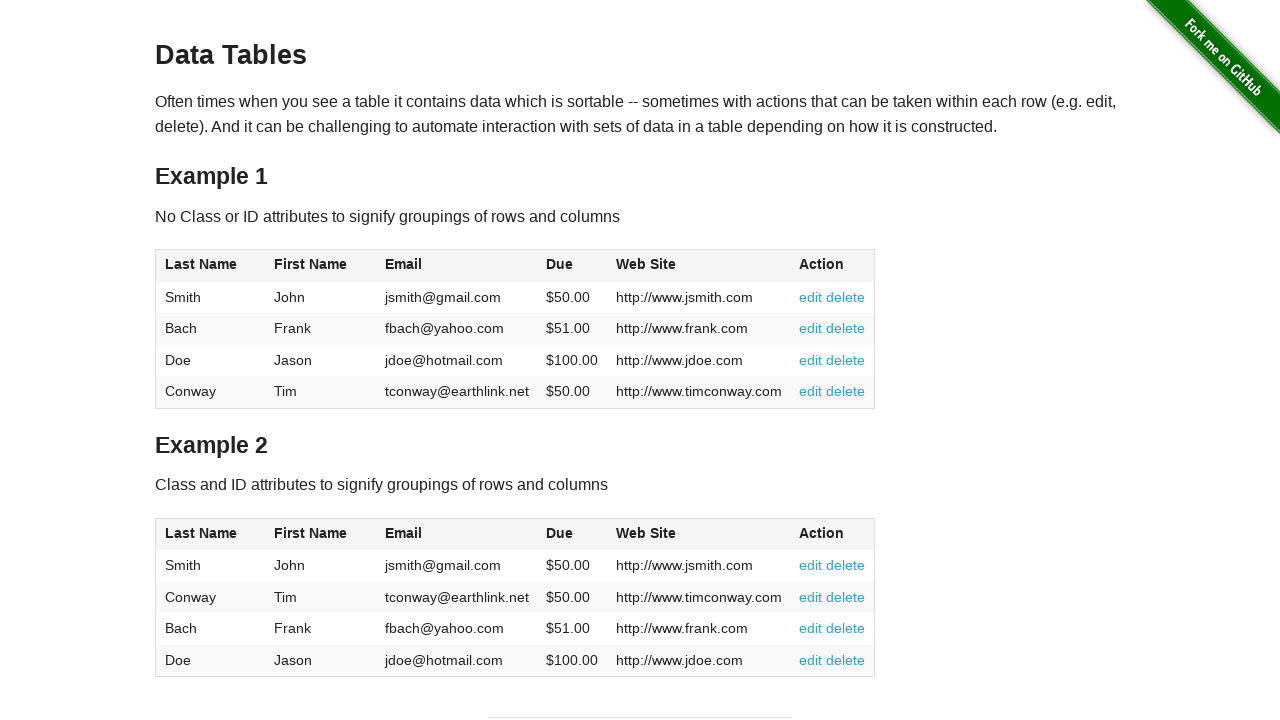

Extracted and parsed 4 due values as floats
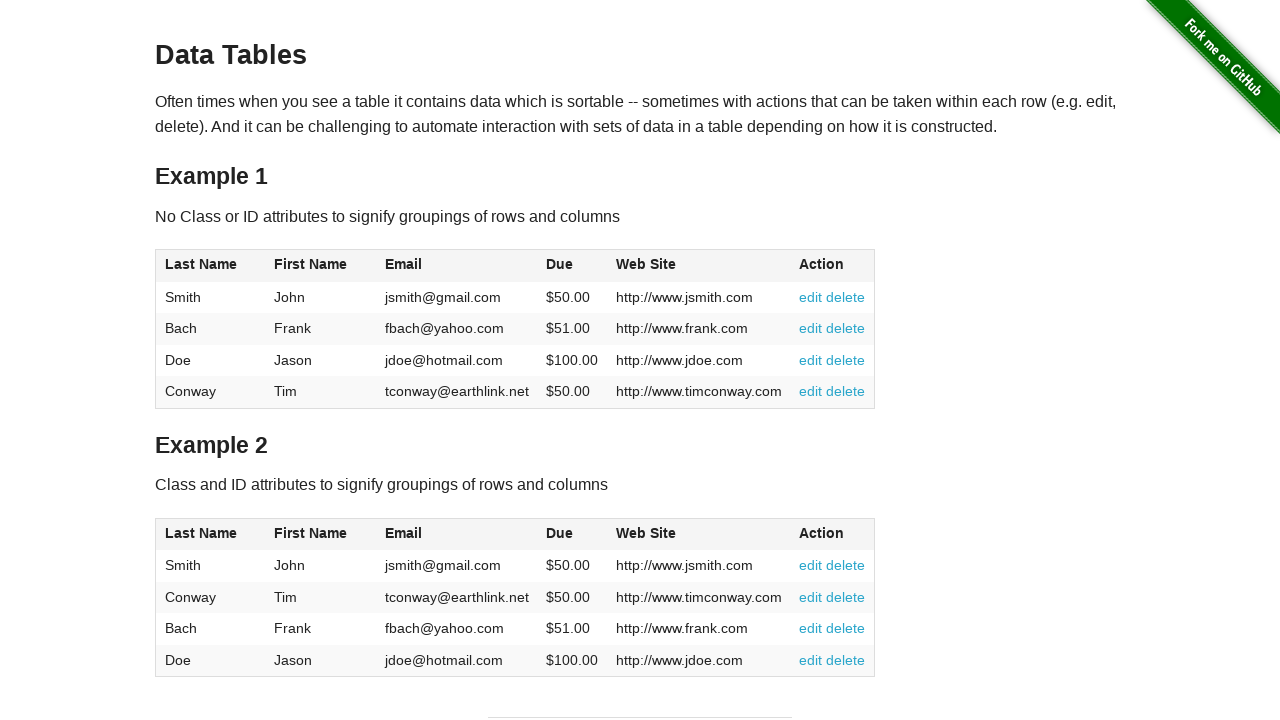

Verified due values are in ascending sort order: [50.0, 50.0, 51.0, 100.0]
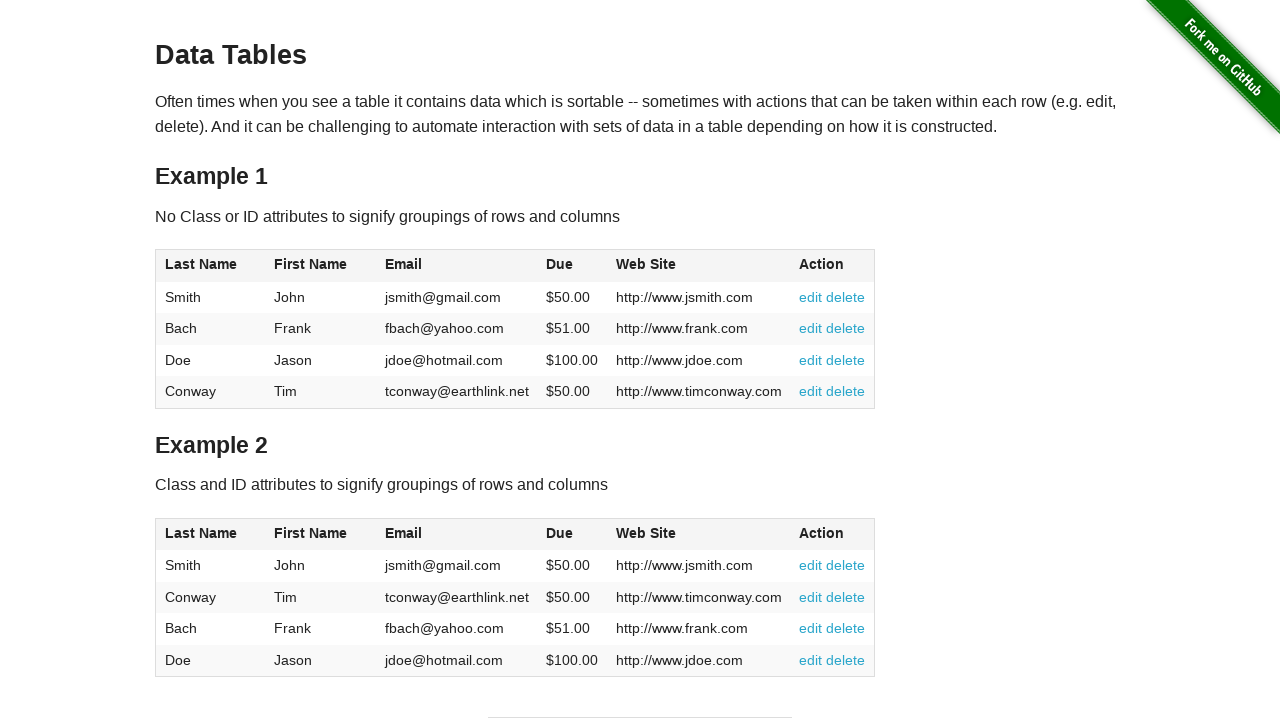

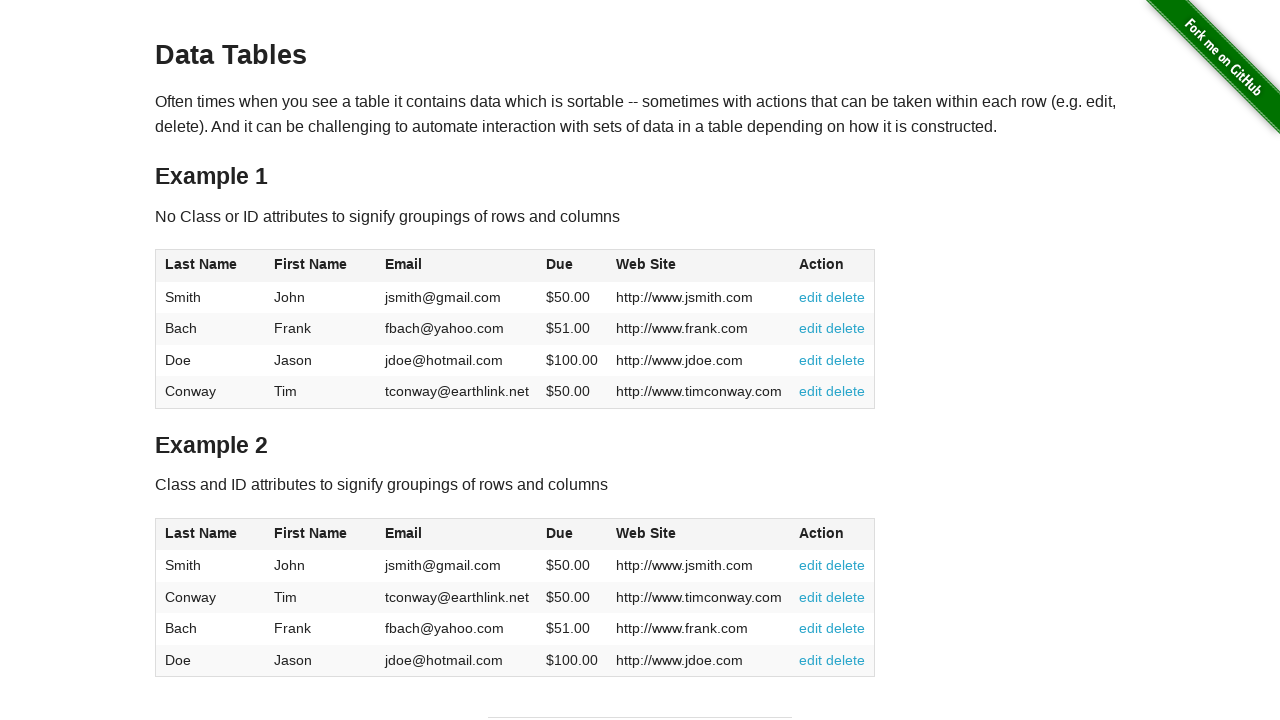